Tests the user registration form on ParaBank by filling out all required fields (personal info, address, contact details, and account credentials) and submitting the registration.

Starting URL: https://parabank.parasoft.com/parabank/register.htm

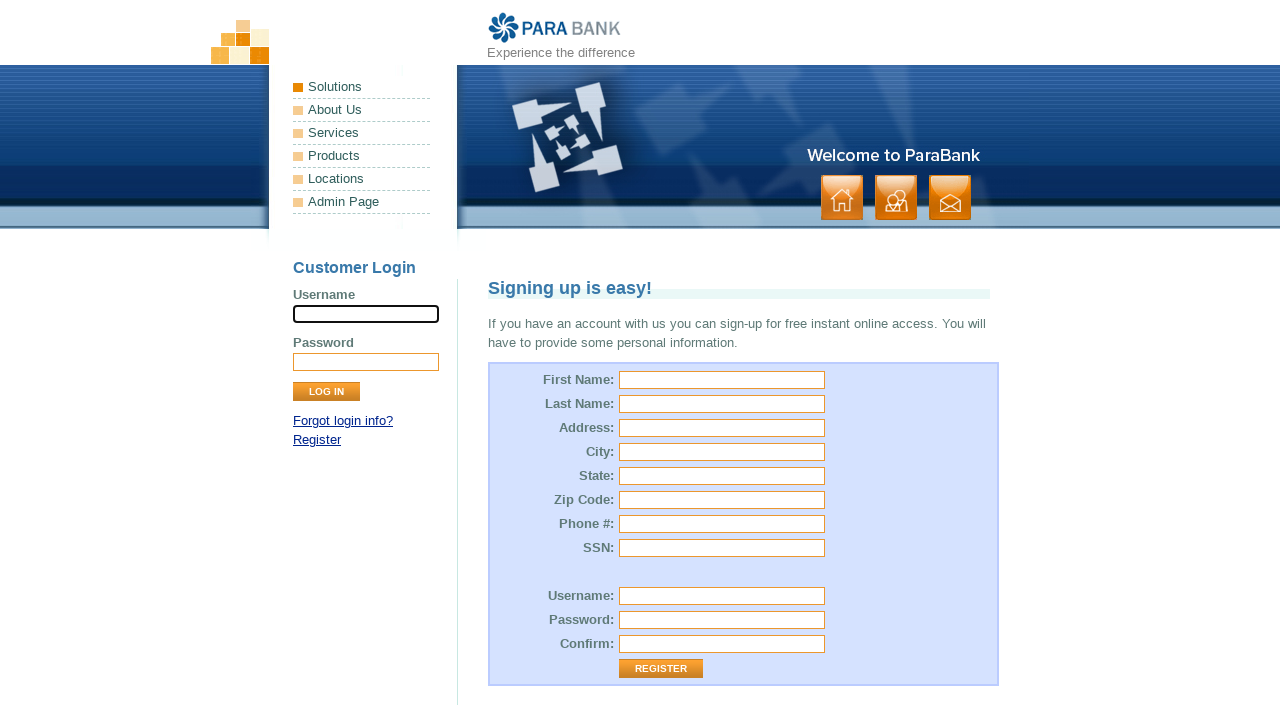

Filled first name field with 'Marcus' on #customer\.firstName
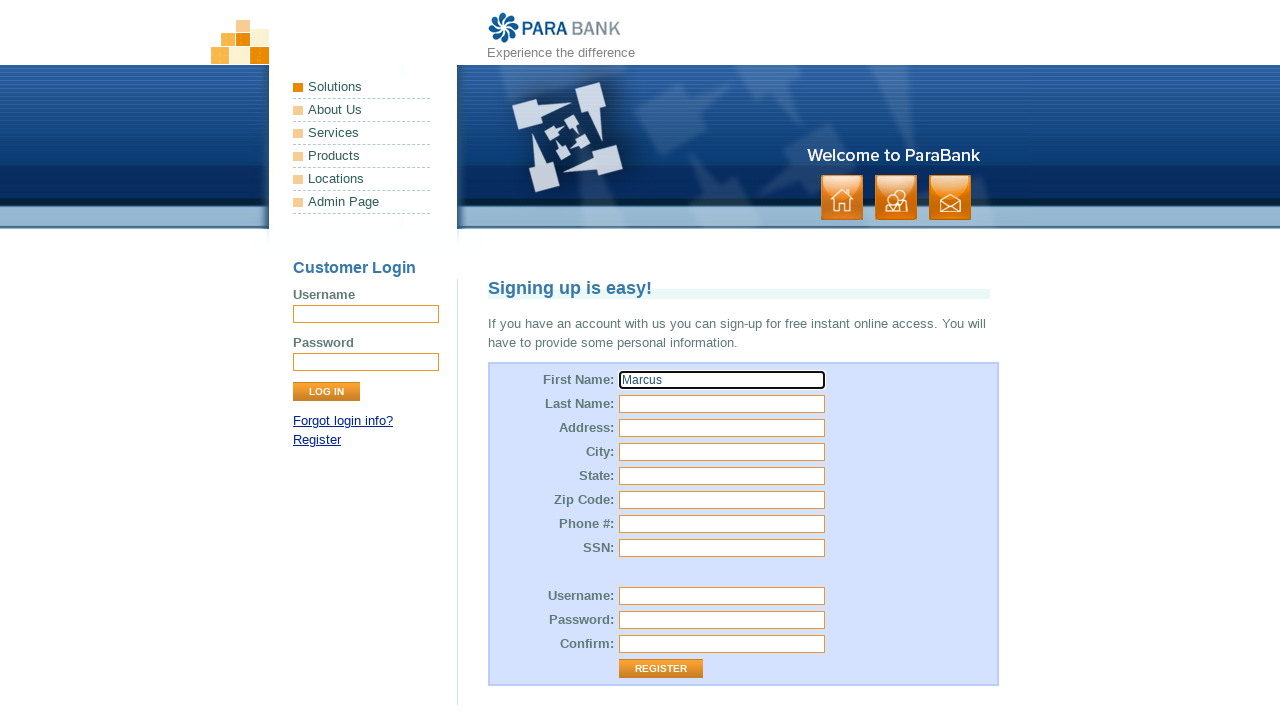

Filled last name field with 'Wellington' on #customer\.lastName
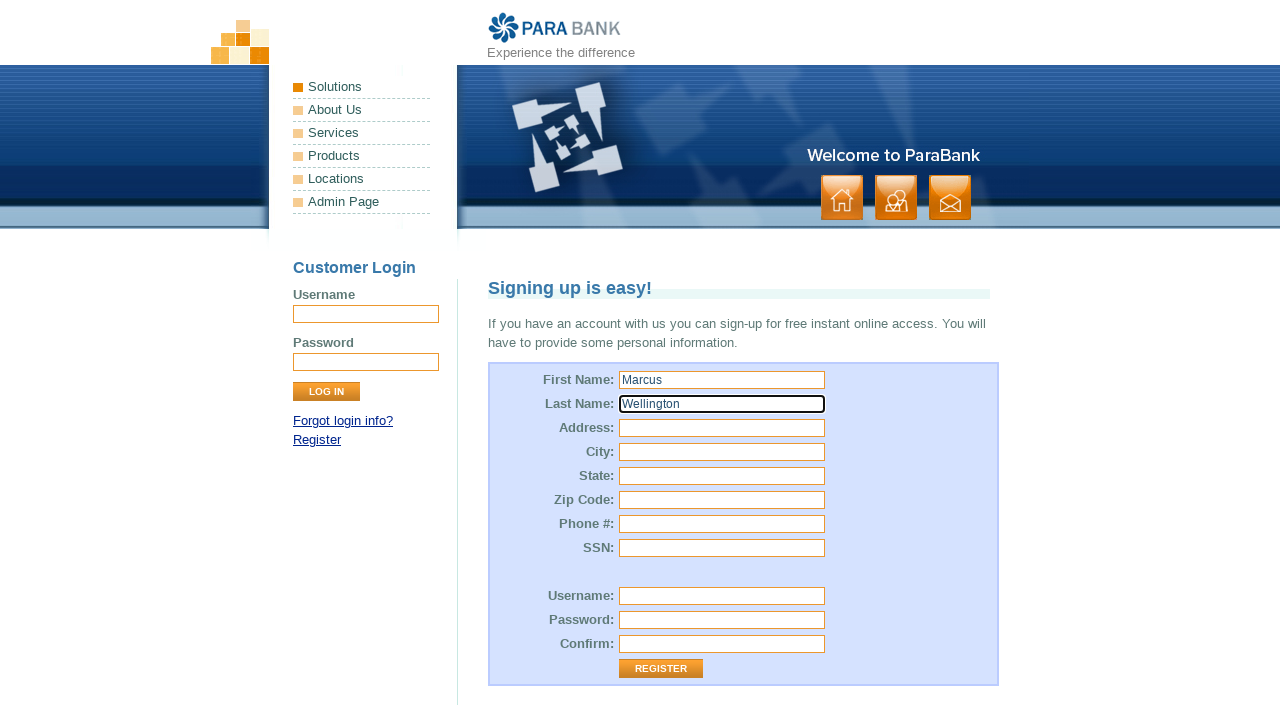

Filled street address field with '742 Evergreen Terrace' on #customer\.address\.street
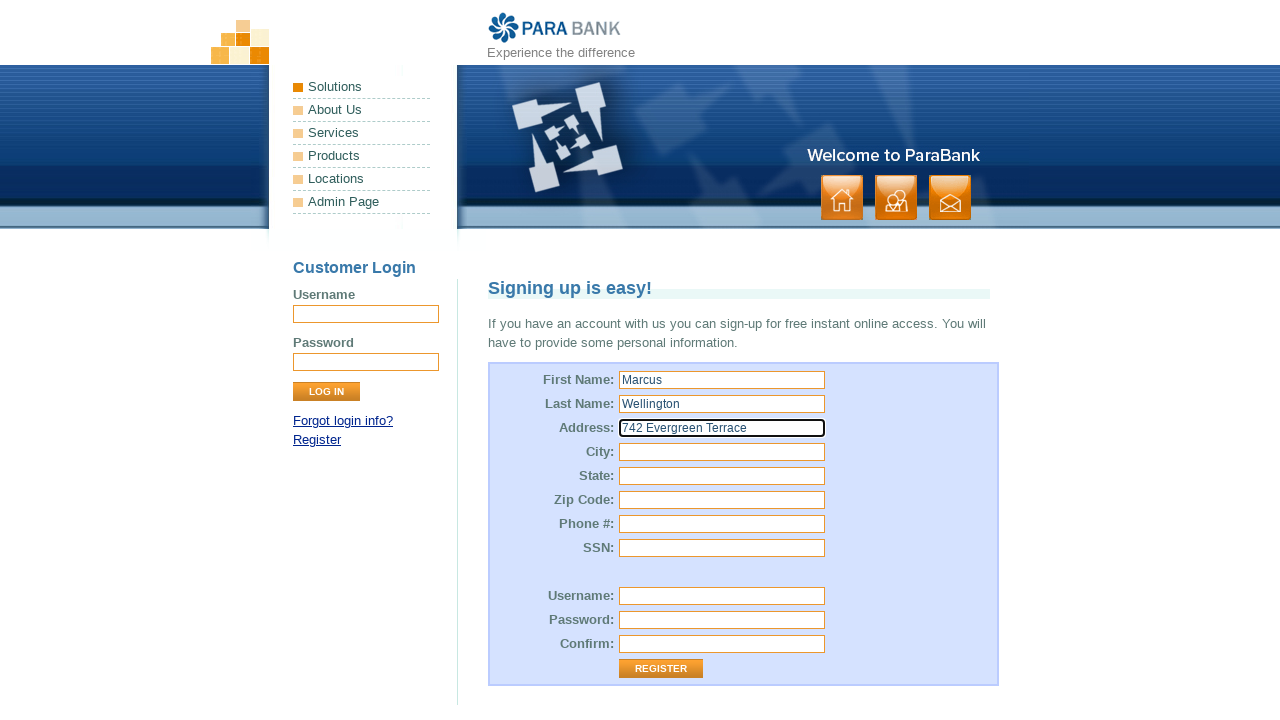

Filled city field with 'Springfield' on #customer\.address\.city
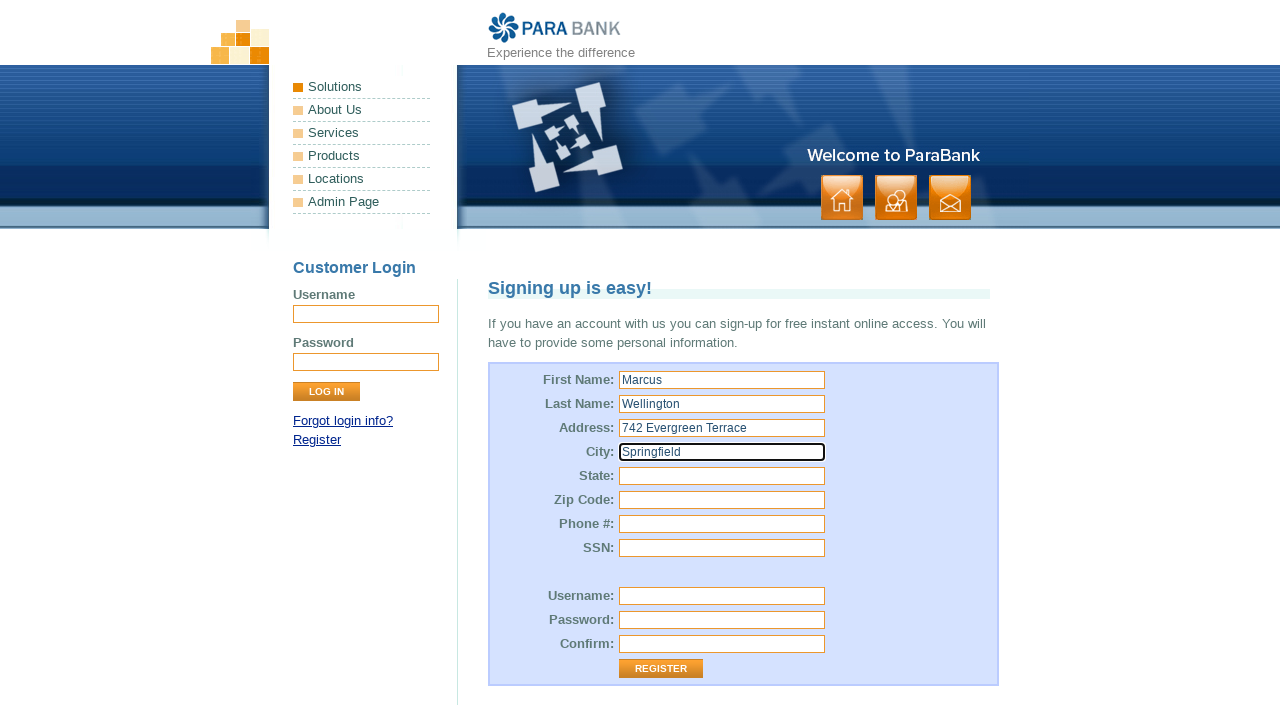

Filled state field with 'IL' on #customer\.address\.state
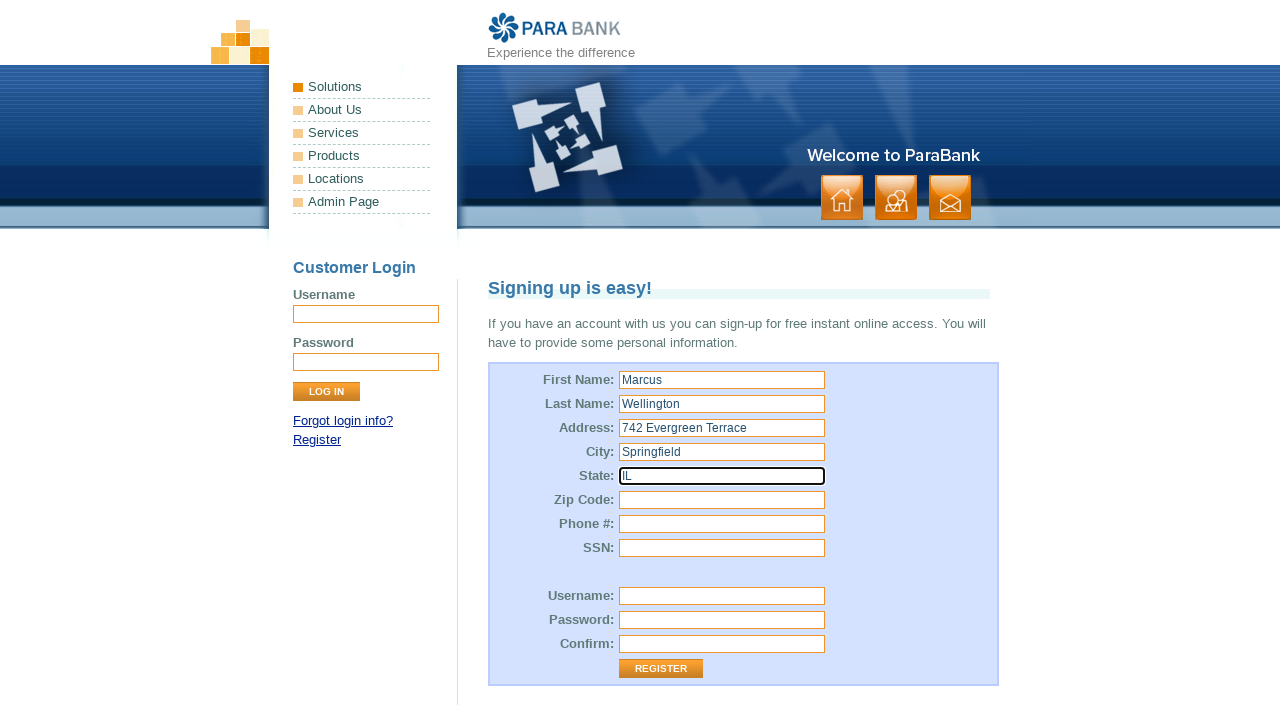

Filled zip code field with '62704' on #customer\.address\.zipCode
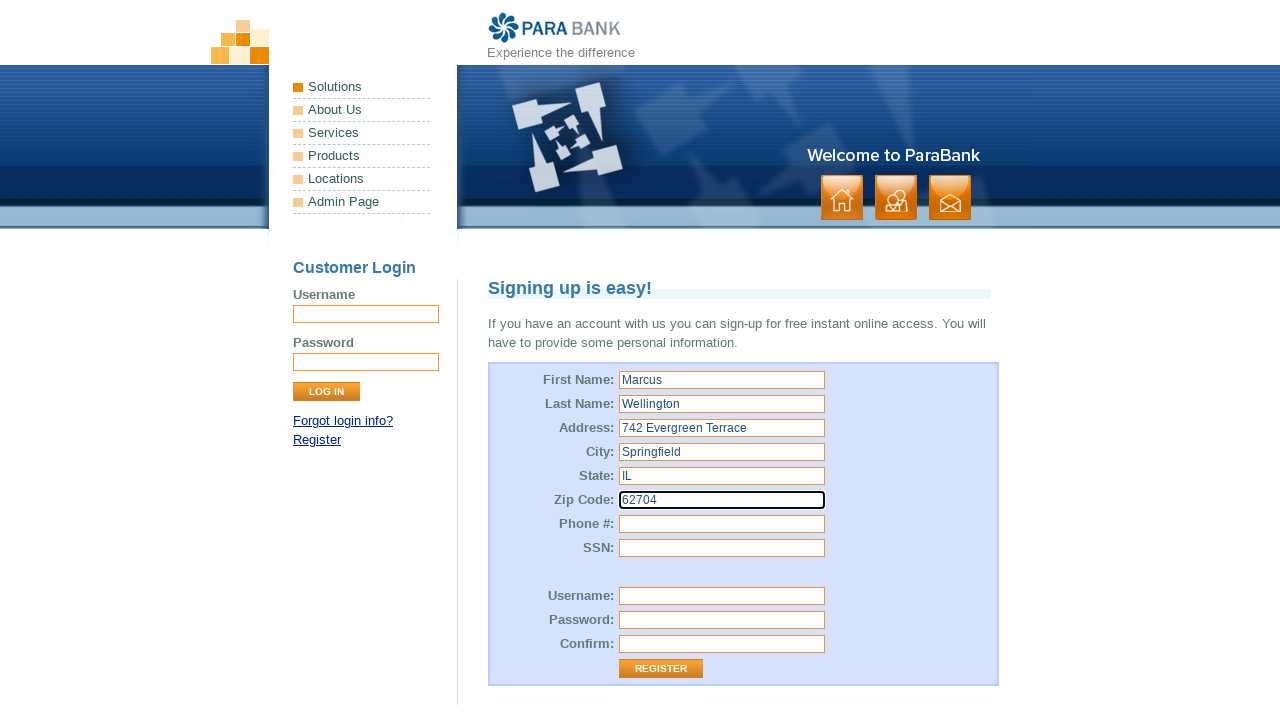

Filled phone number field with '2175551234' on #customer\.phoneNumber
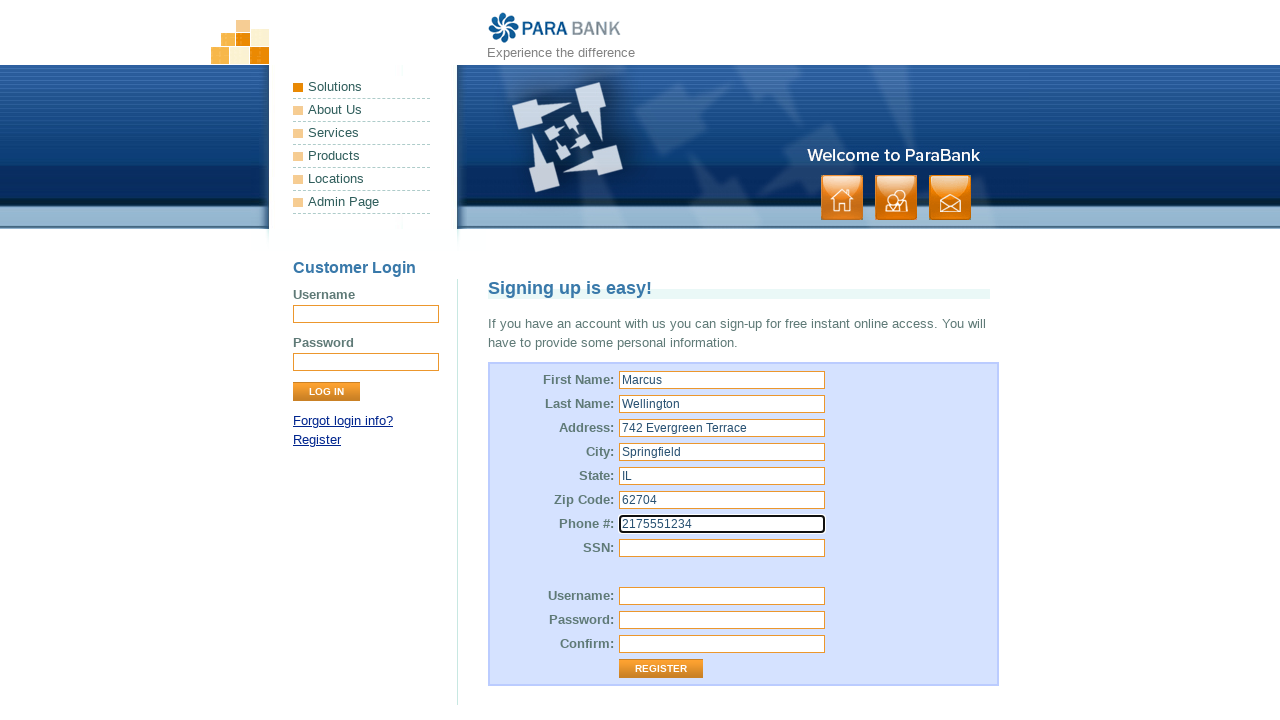

Filled SSN field with '987654321' on #customer\.ssn
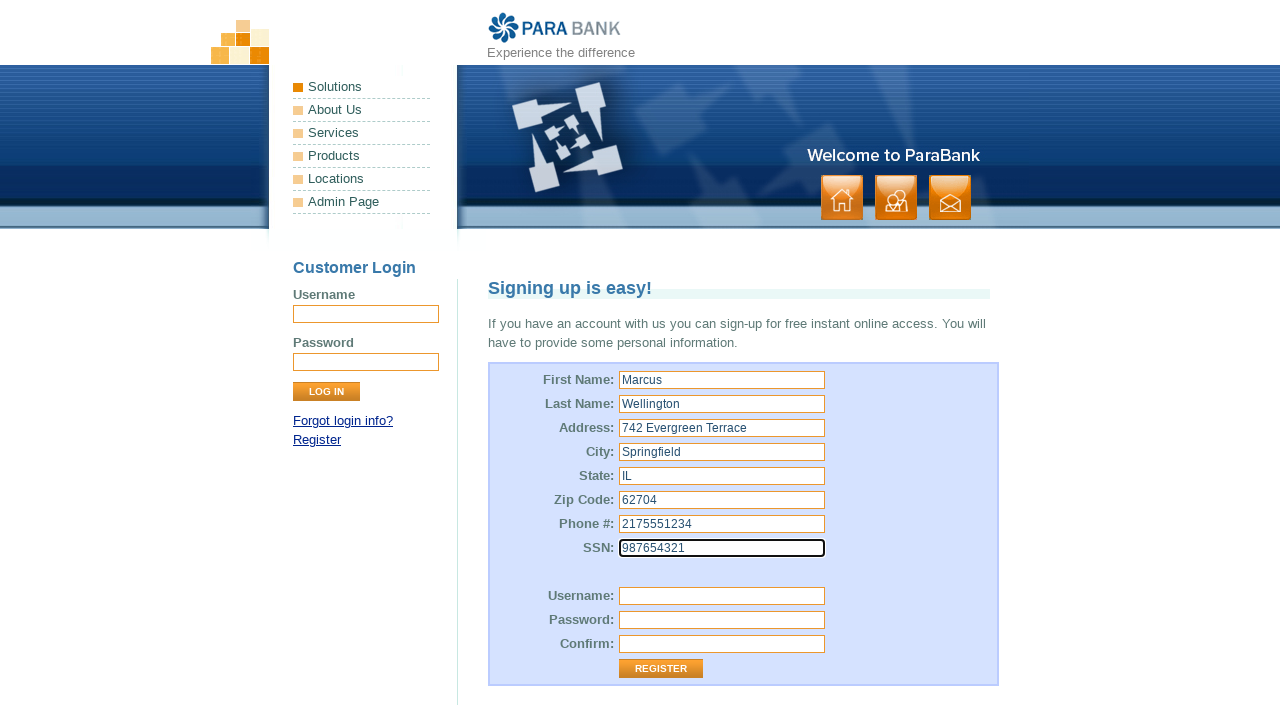

Filled username field with 'marcuswel2024' on #customer\.username
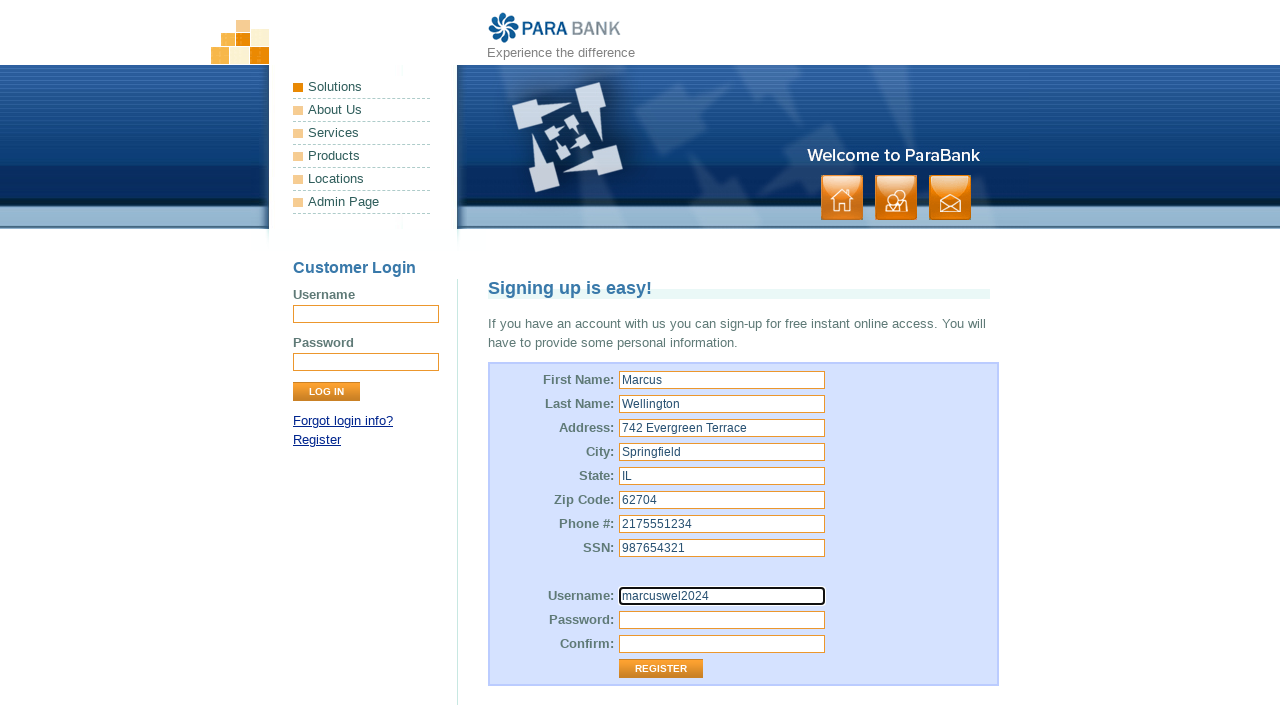

Filled password field with 'SecurePass789' on #customer\.password
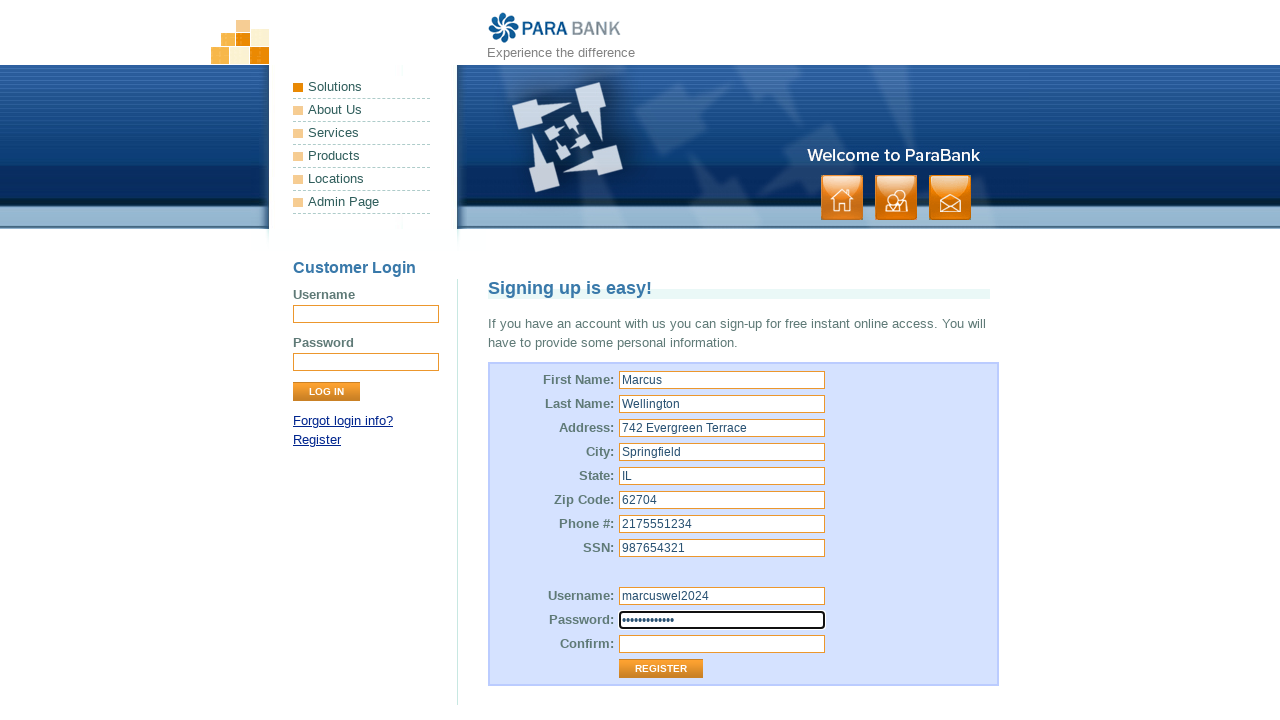

Filled repeated password field with 'SecurePass789' on #repeatedPassword
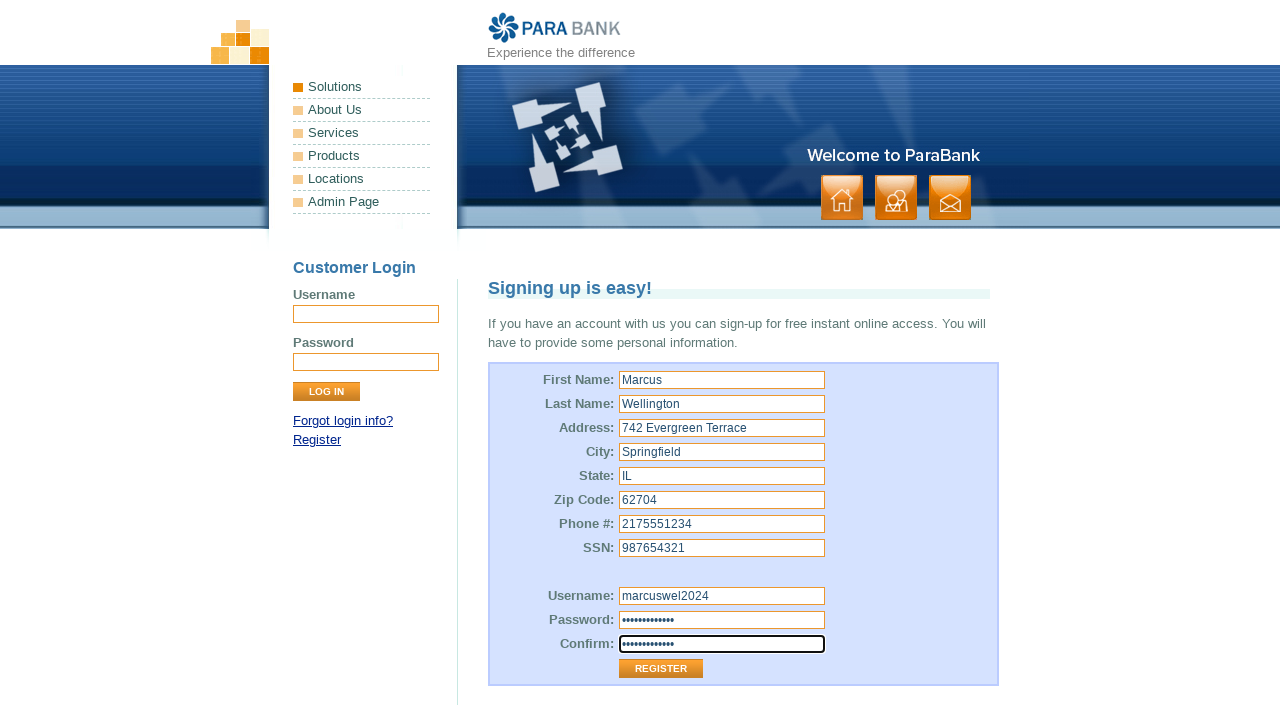

Clicked the register button to submit the form at (896, 198) on .button
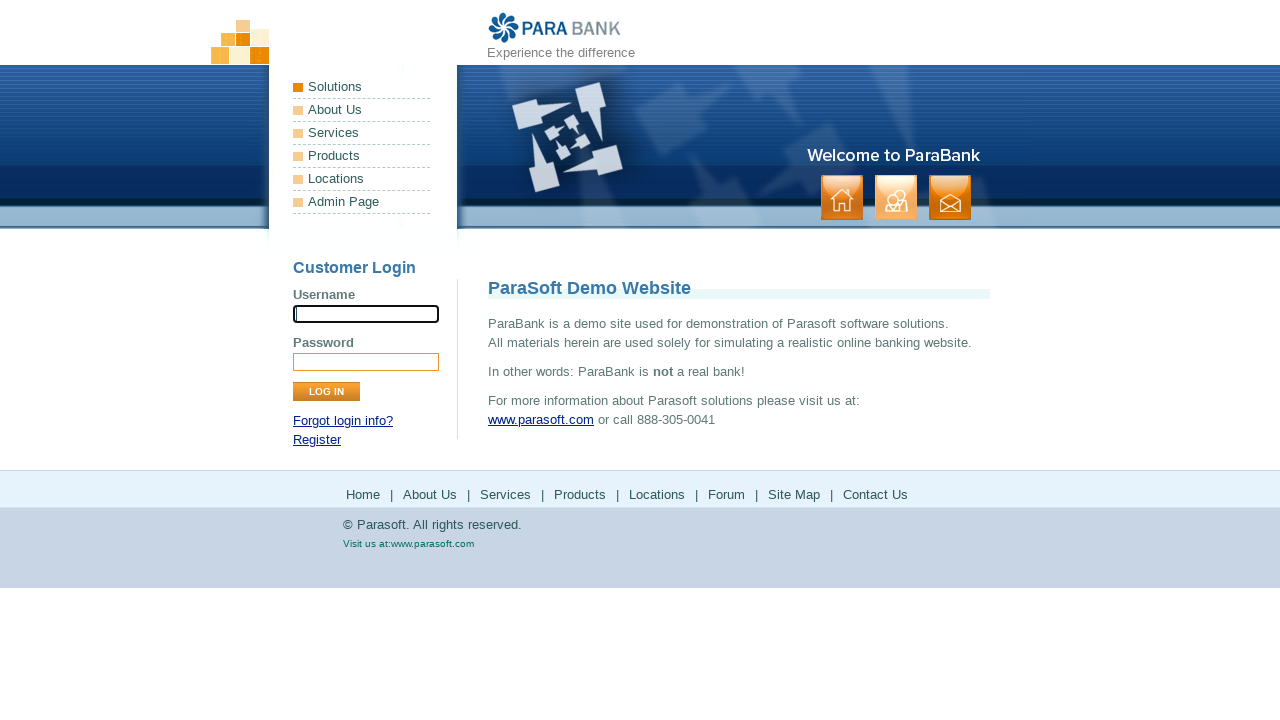

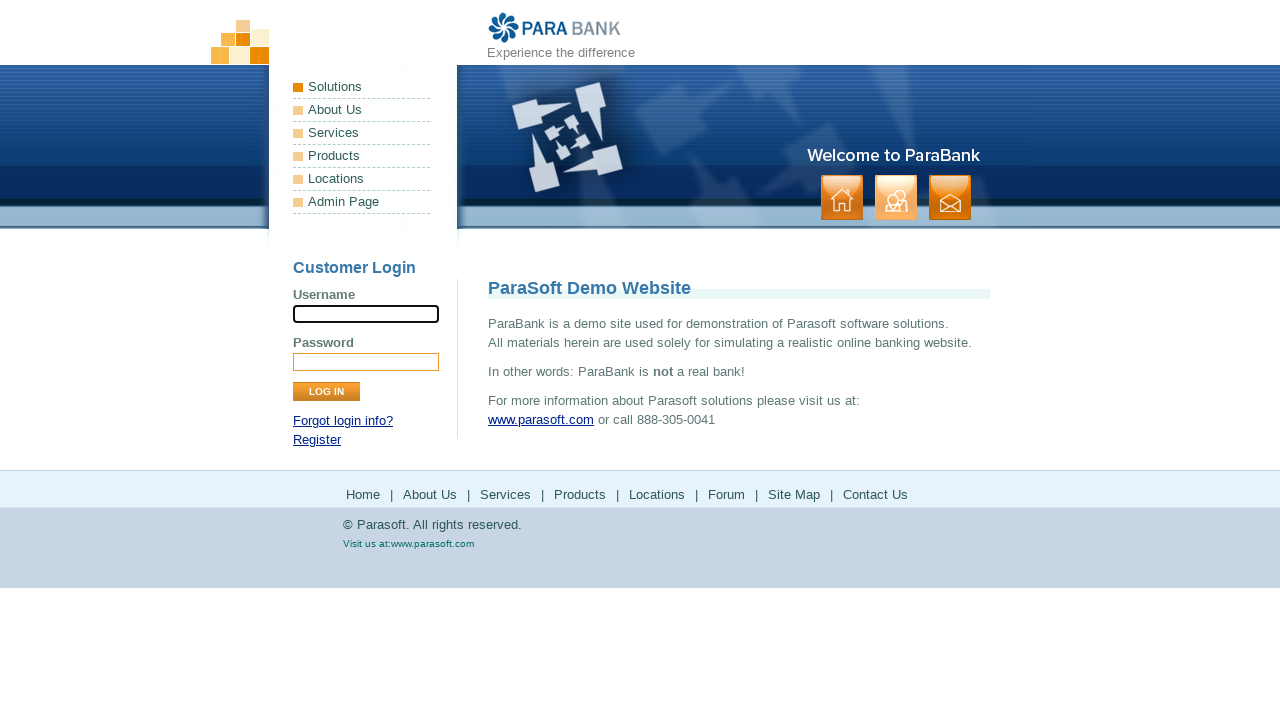